Tests a registration form by filling in firstname, lastname, and email fields, then submitting and verifying the success message

Starting URL: http://suninjuly.github.io/registration1.html

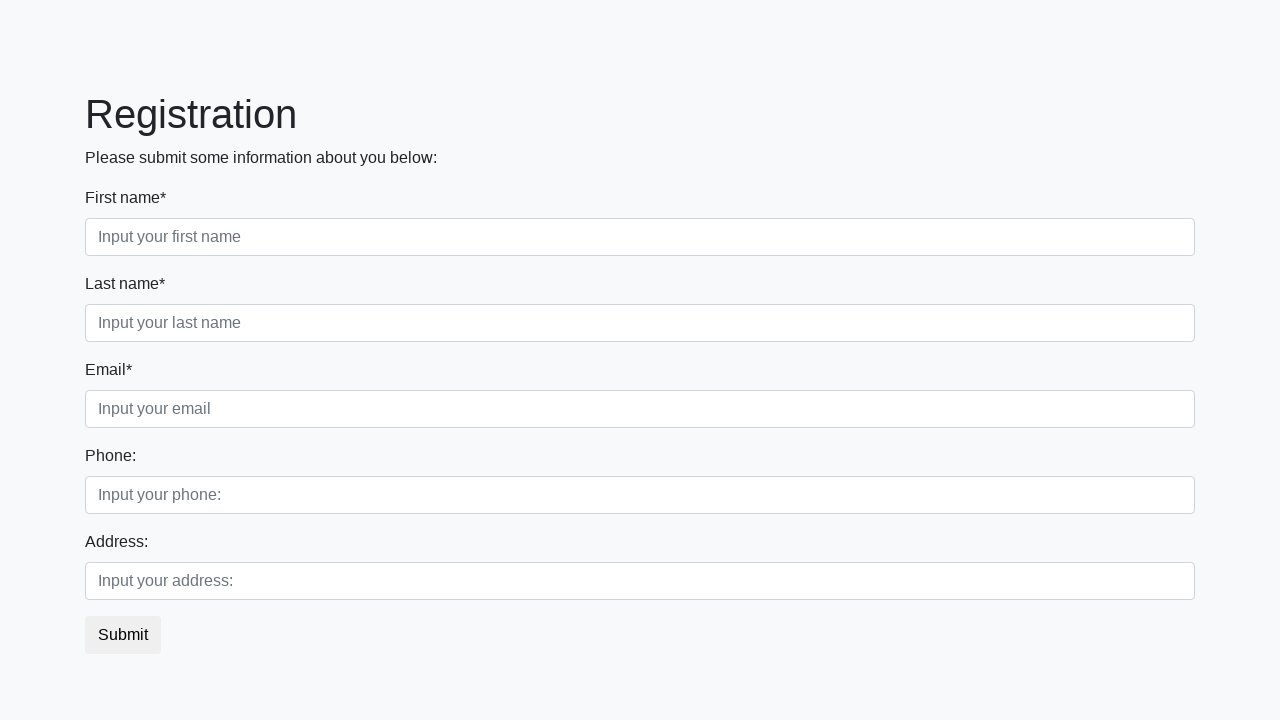

Filled firstname field with 'John' on div.first_block input.first
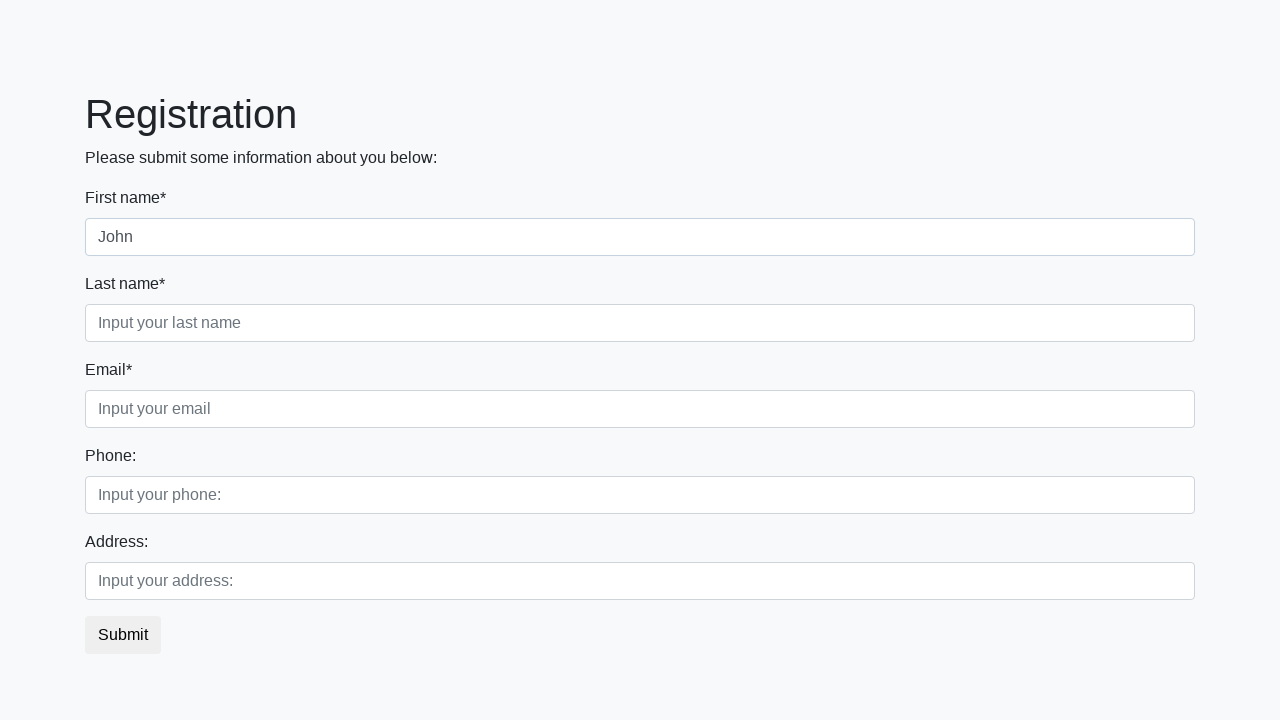

Filled lastname field with 'Smith' on div.first_block input.second
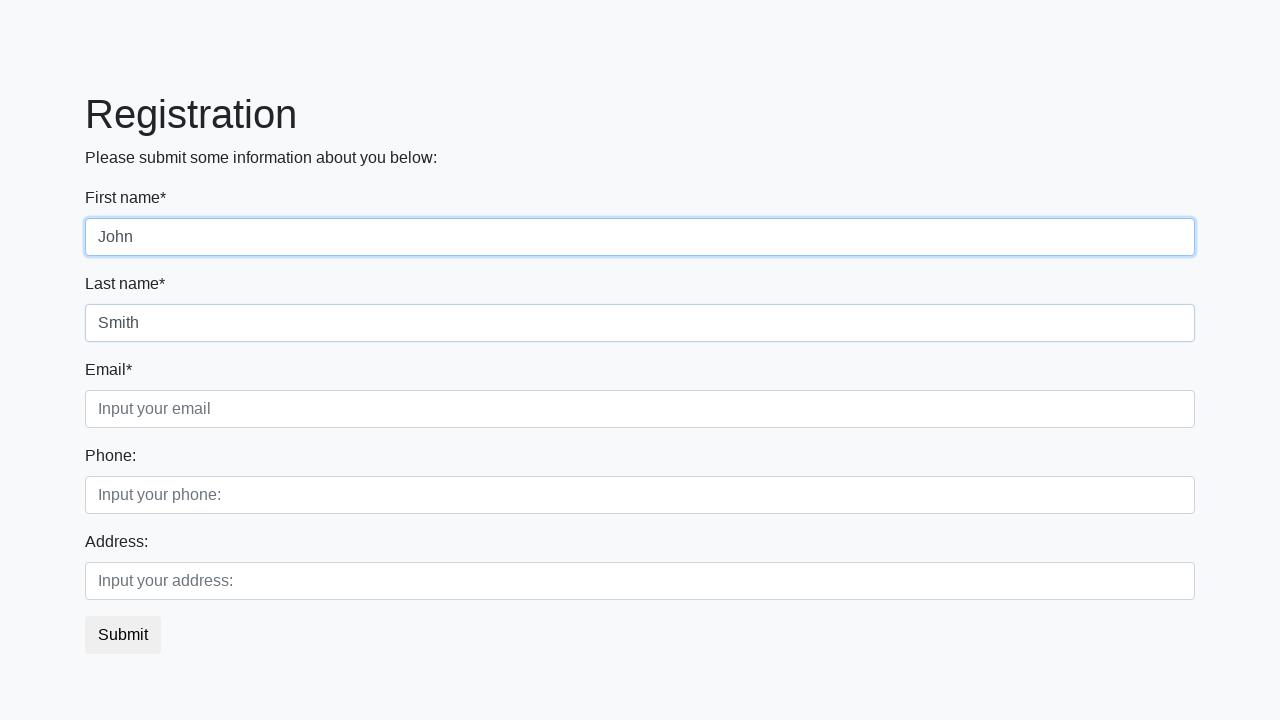

Filled email field with 'john.smith@example.com' on div.first_block input.third
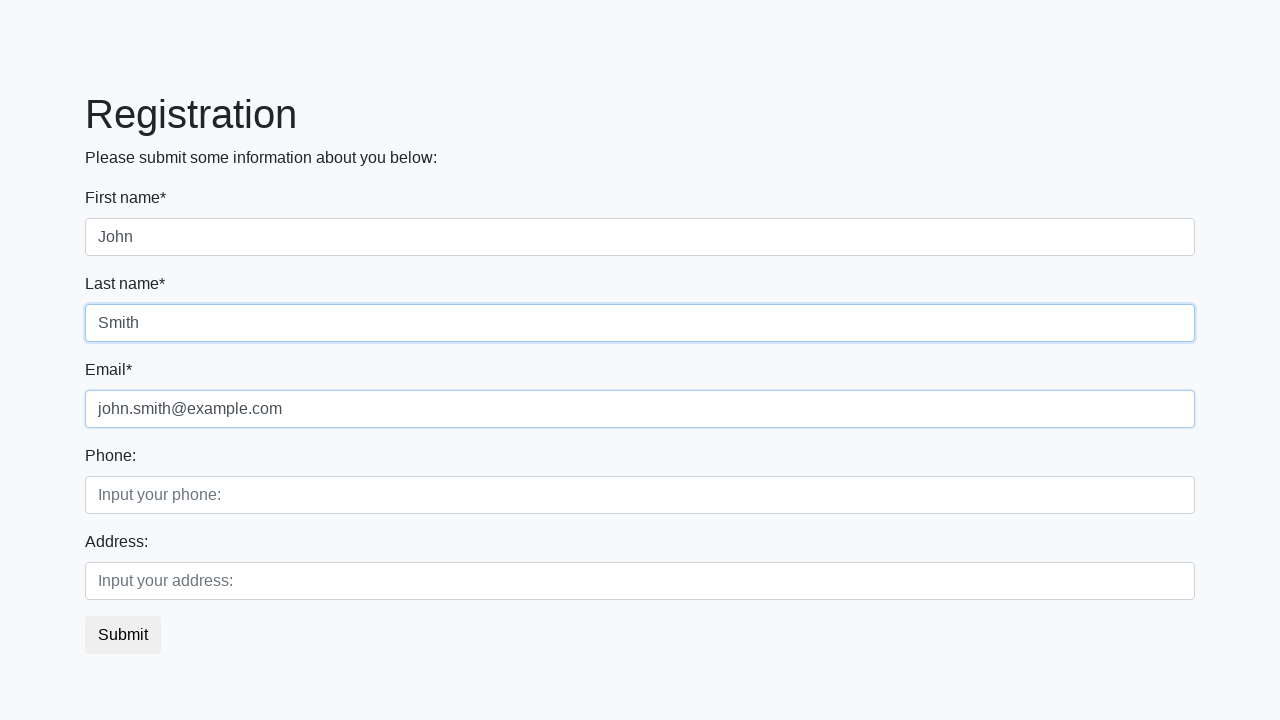

Clicked submit button to register at (123, 635) on button.btn
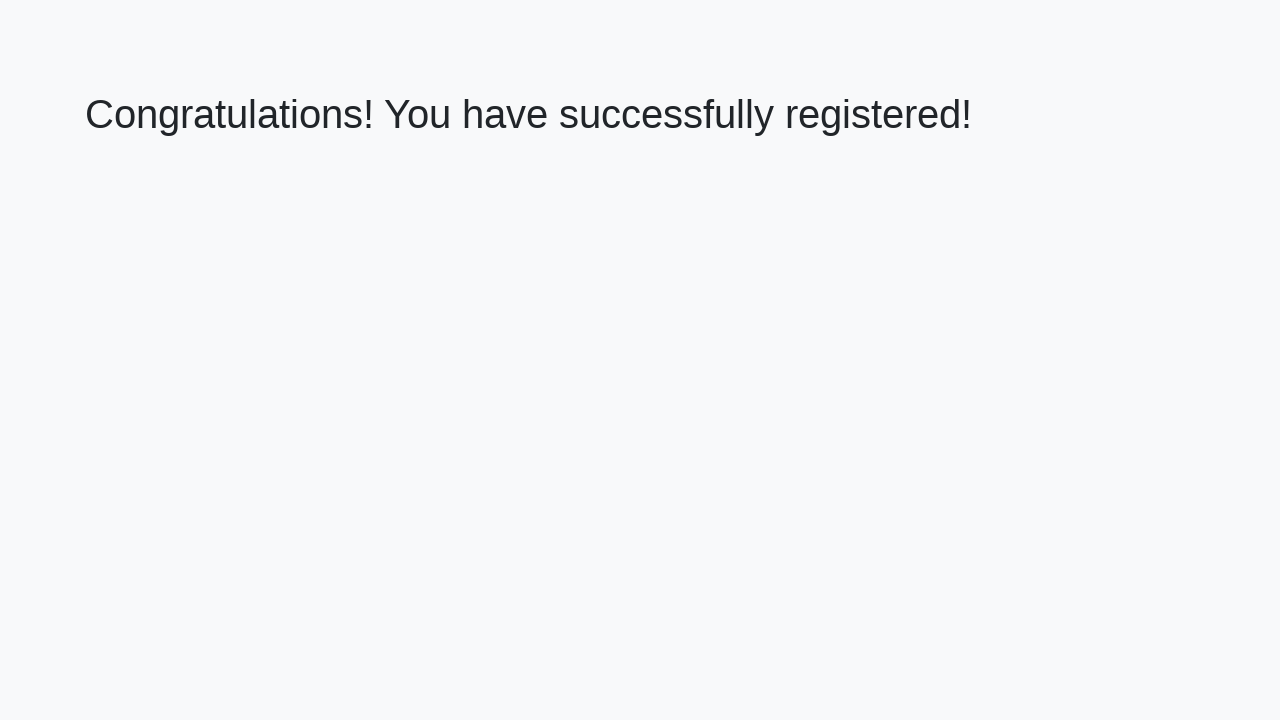

Success message heading loaded
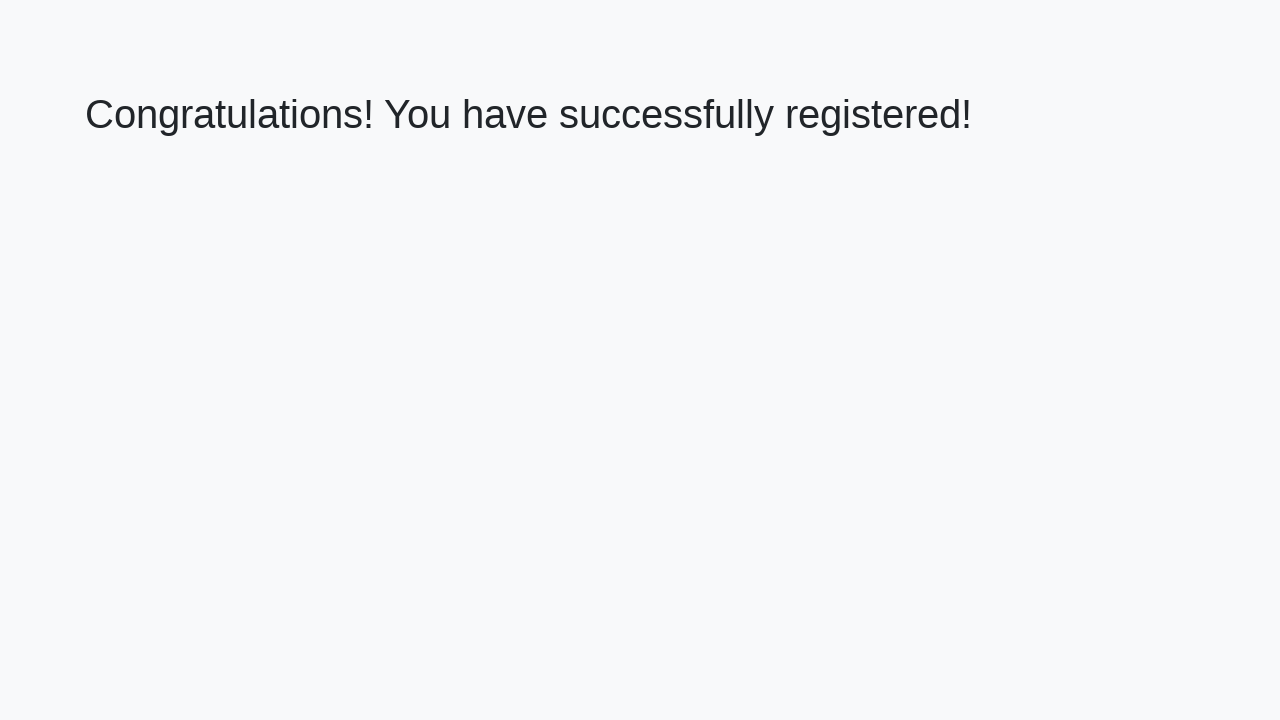

Retrieved success message text
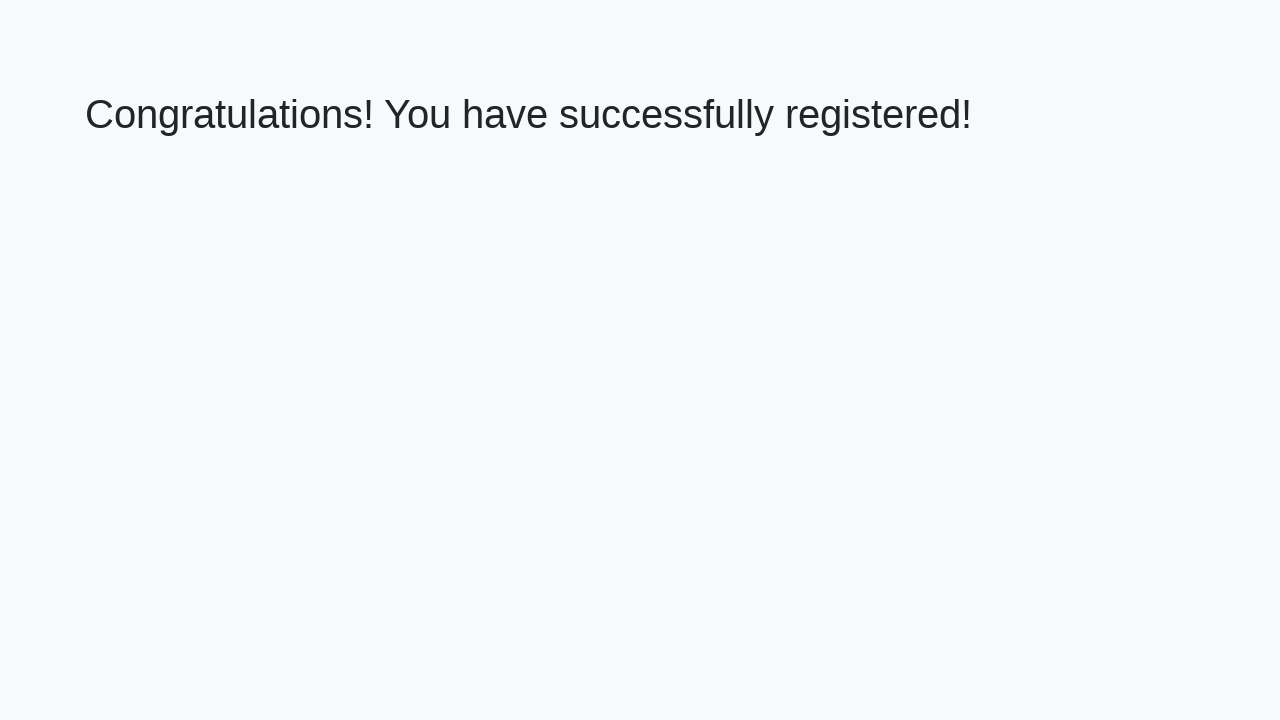

Verified success message: 'Congratulations! You have successfully registered!'
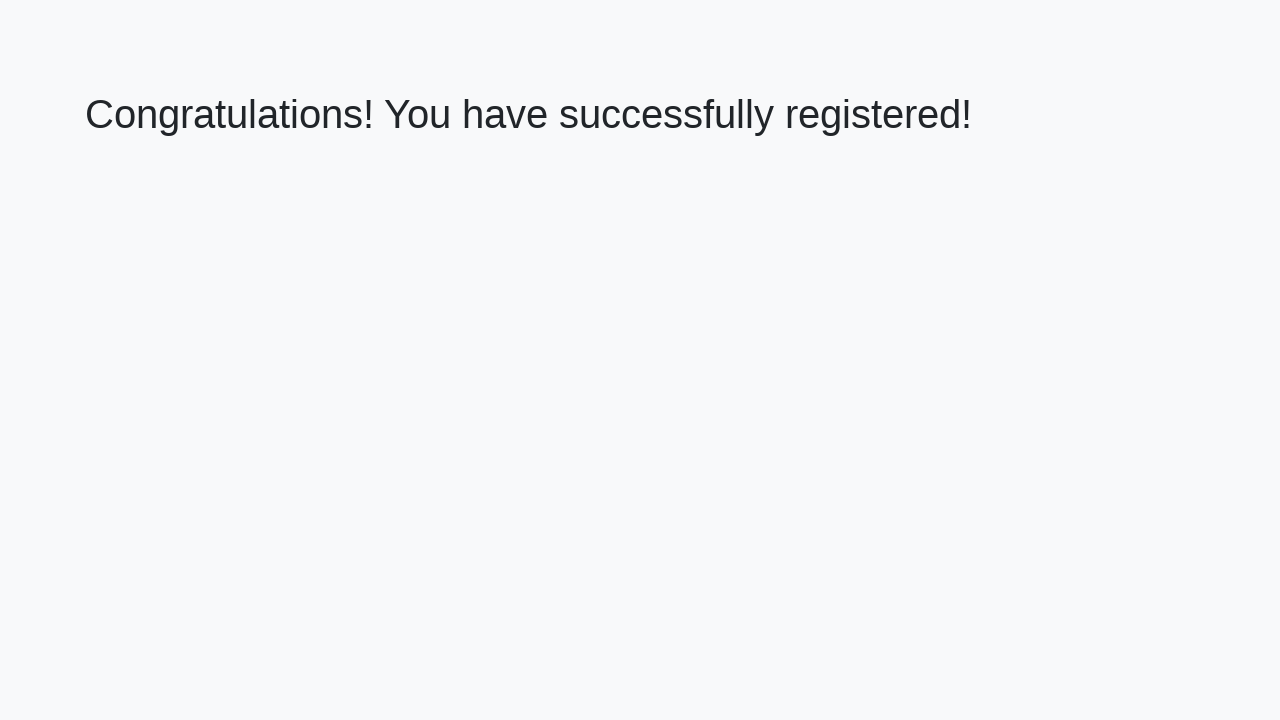

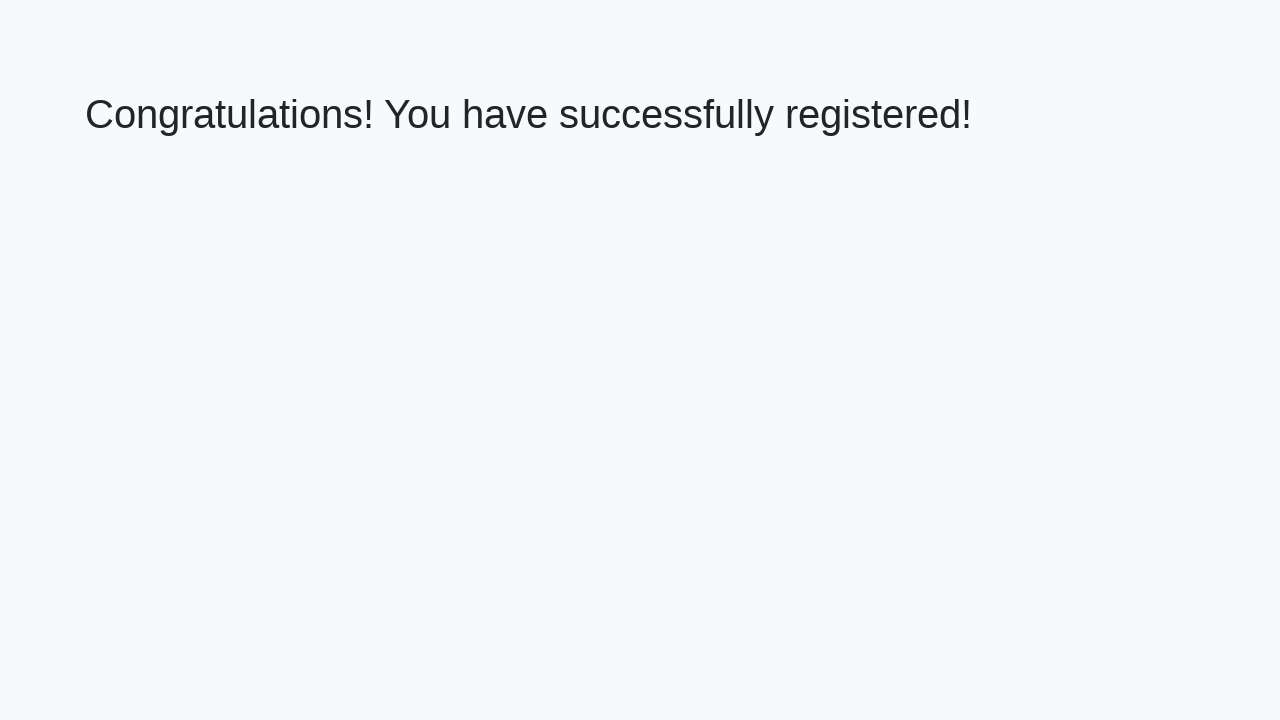